Tests checkbox interaction on a DevExpress demo page by clicking on a checkbox element in a multi-select list

Starting URL: https://demos.devexpress.com/aspxeditorsdemos/ListEditors/MultiSelect.aspx

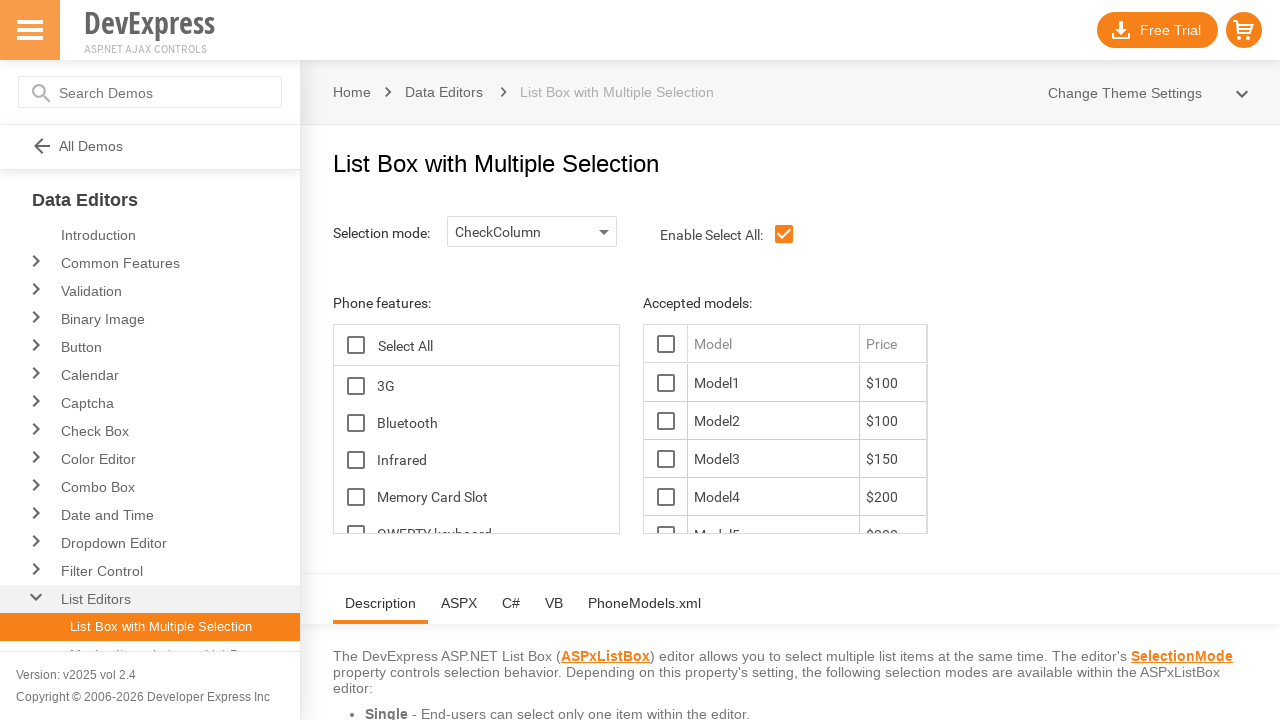

Clicked on a checkbox element in the multi-select list at (786, 412) on xpath=(//table)[56]
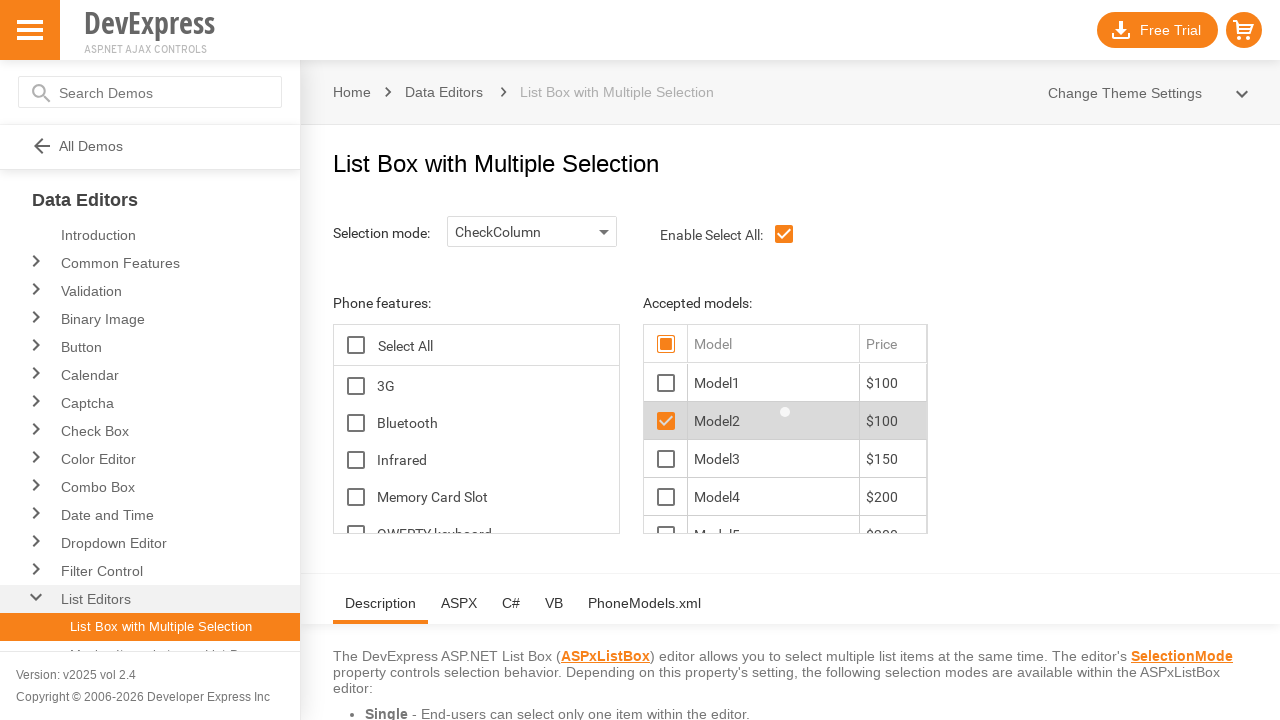

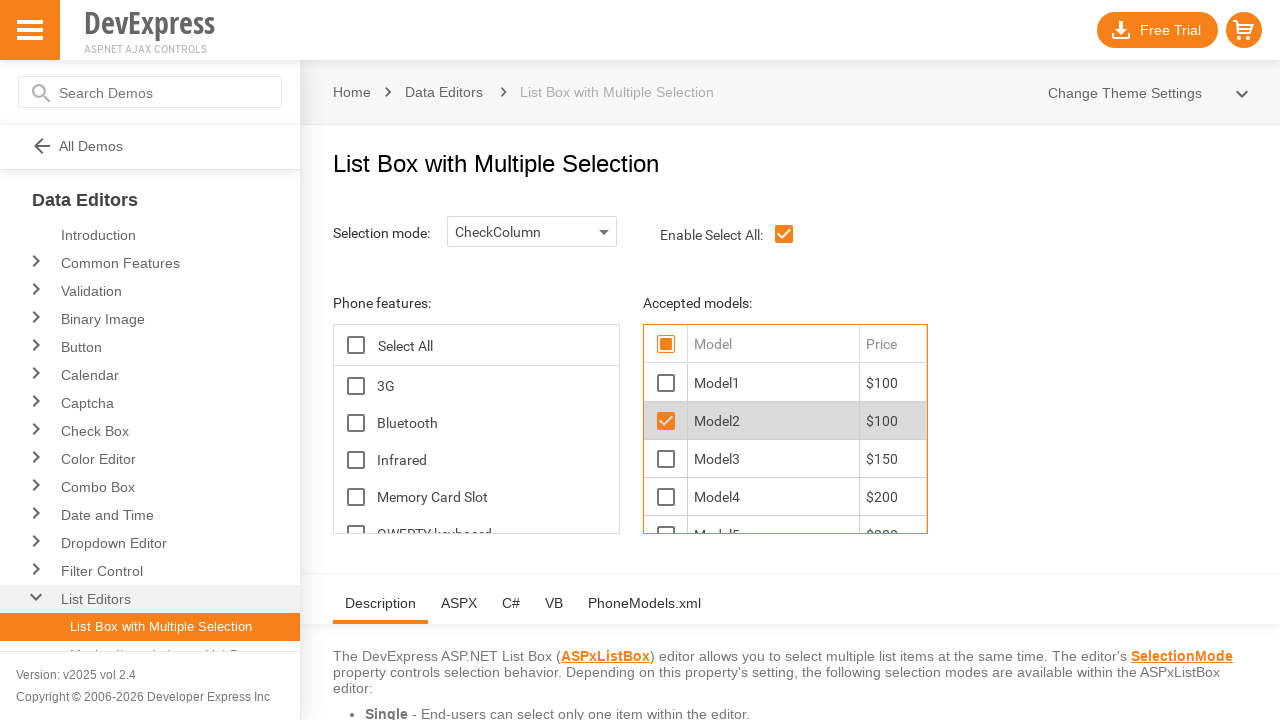